Selects the Yes radio button by its label text and verifies it becomes selected

Starting URL: https://demoqa.com/radio-button

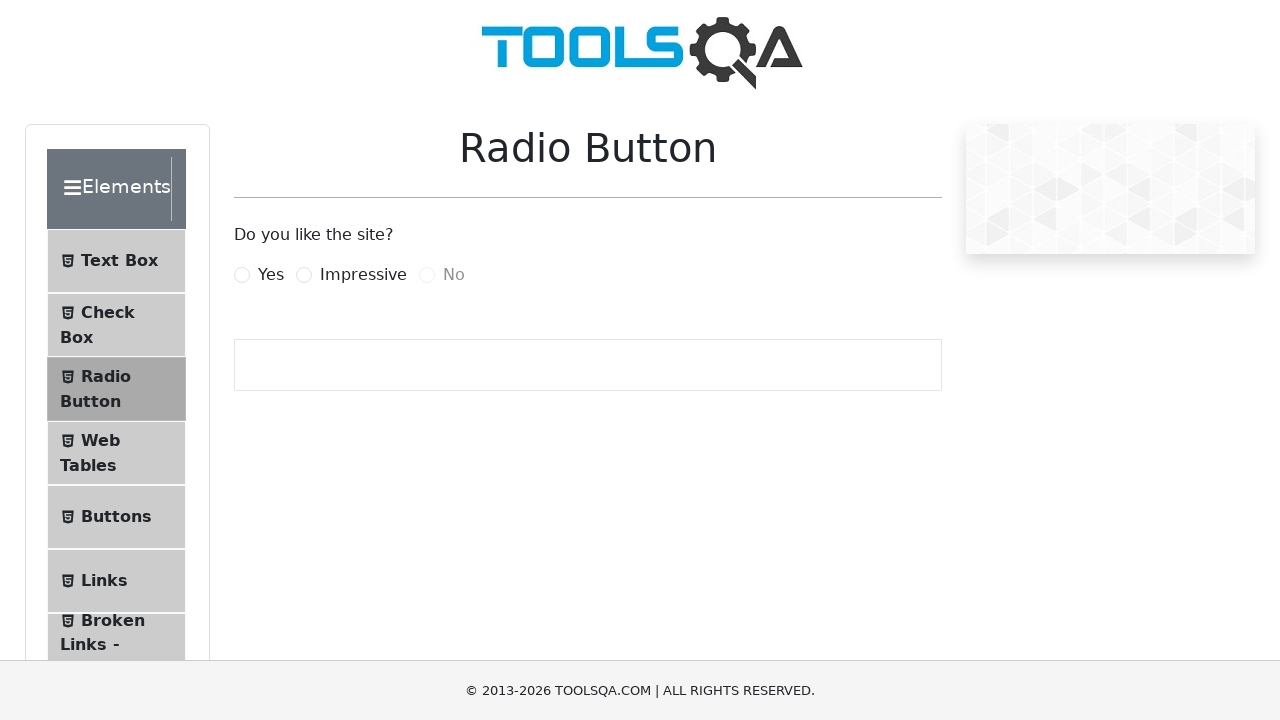

Scrolled page down 600 pixels to reveal radio buttons
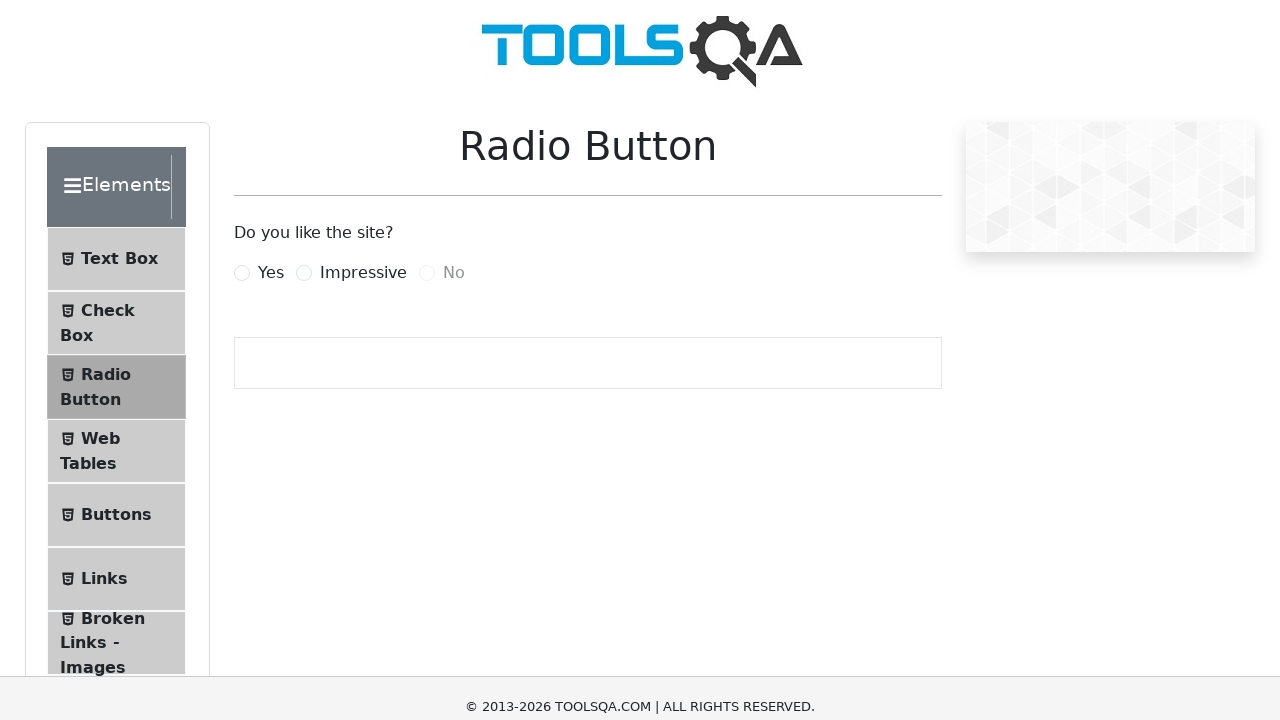

Clicked the Yes radio button by label text at (271, 12) on xpath=//label[text()='Yes']
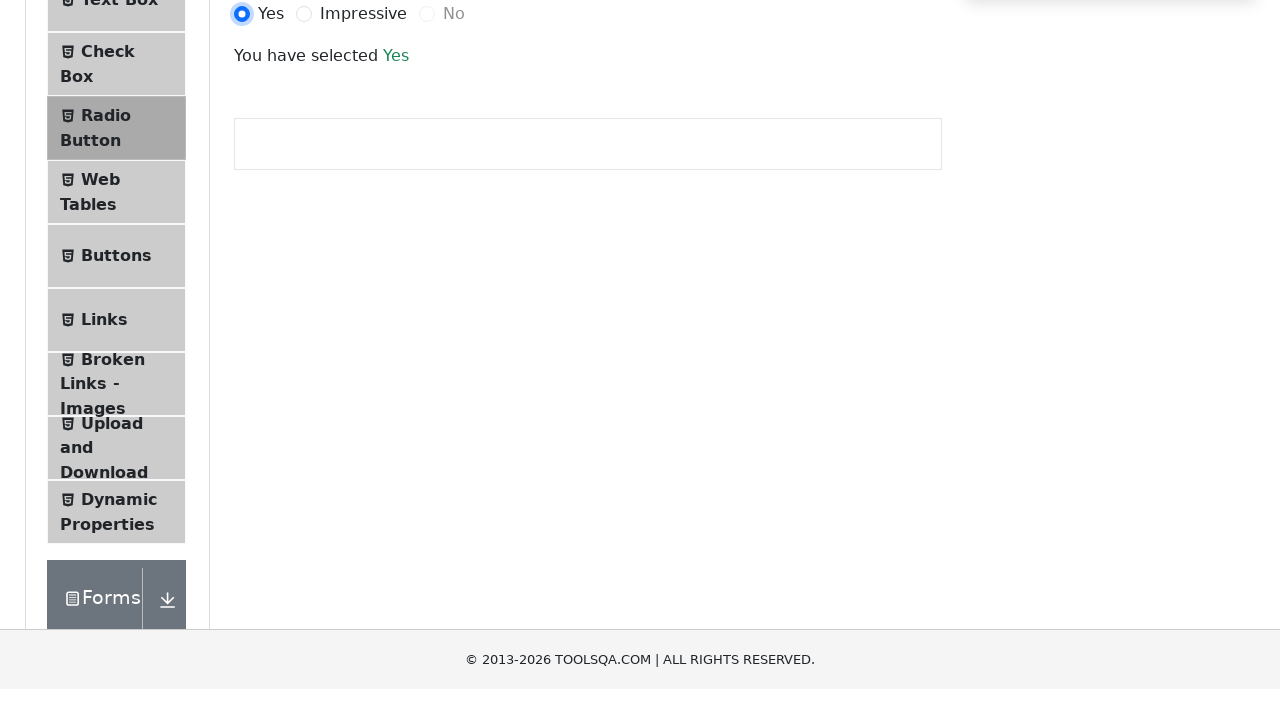

Verified that 'You have selected Yes' confirmation message appeared
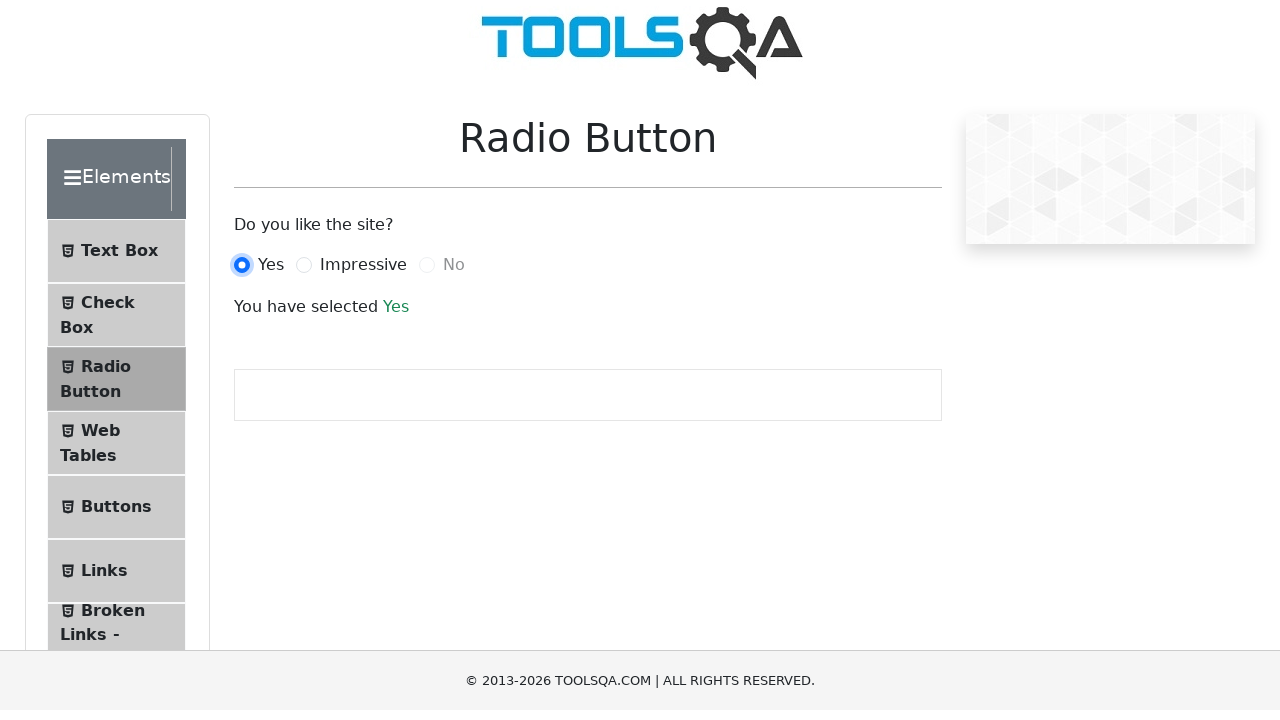

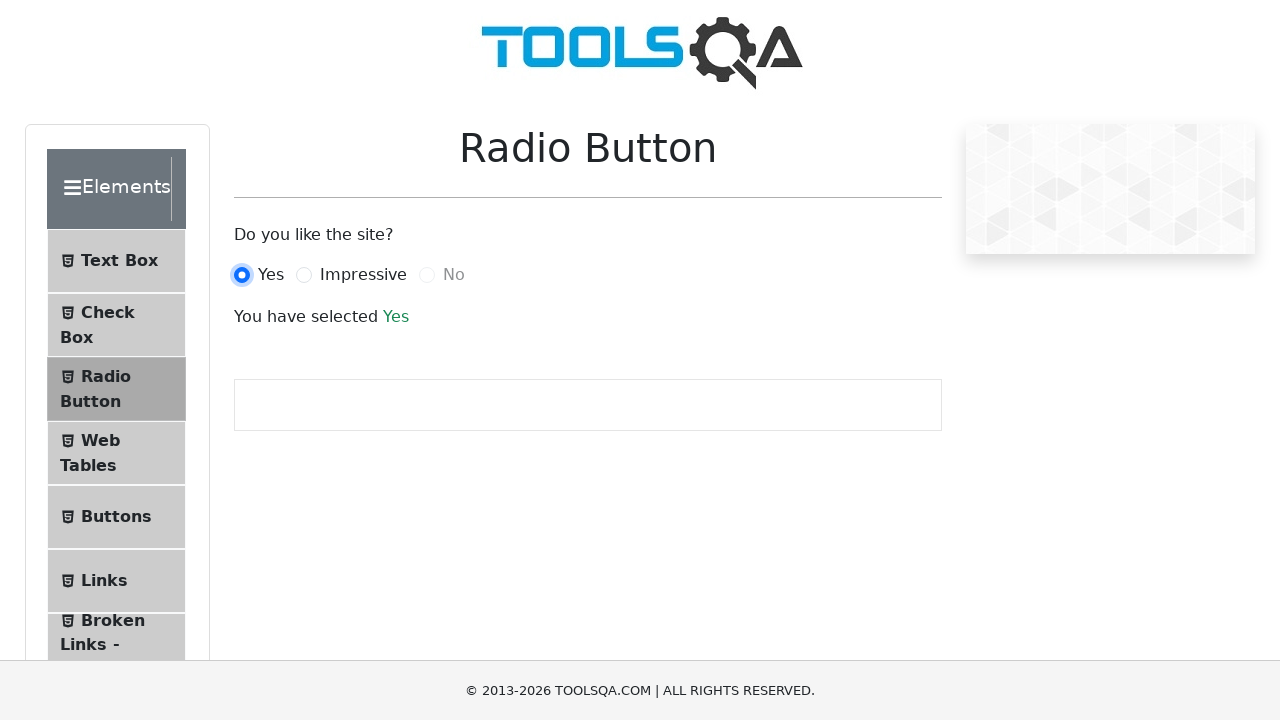